Tests dropdown functionality on a registration page by locating the Skills dropdown and selecting an option from it

Starting URL: http://demo.automationtesting.in/Register.html

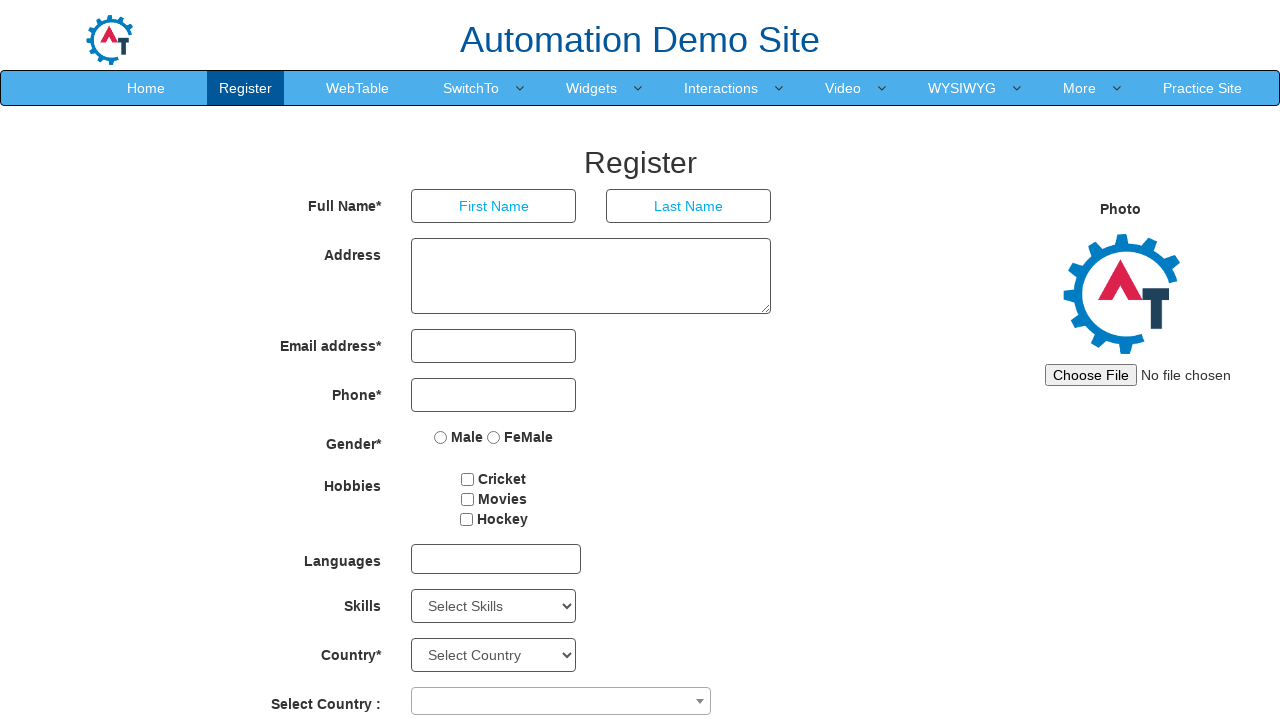

Skills dropdown became visible
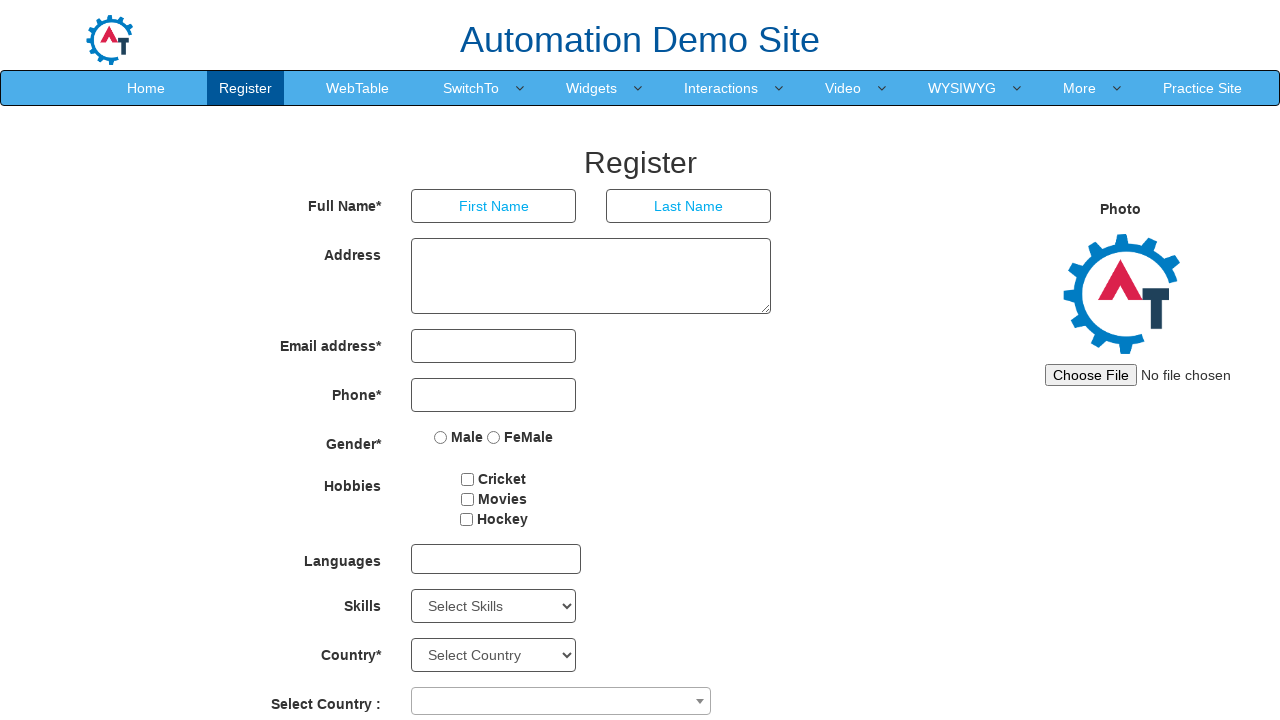

Clicked on Skills dropdown to open it at (494, 606) on #Skills
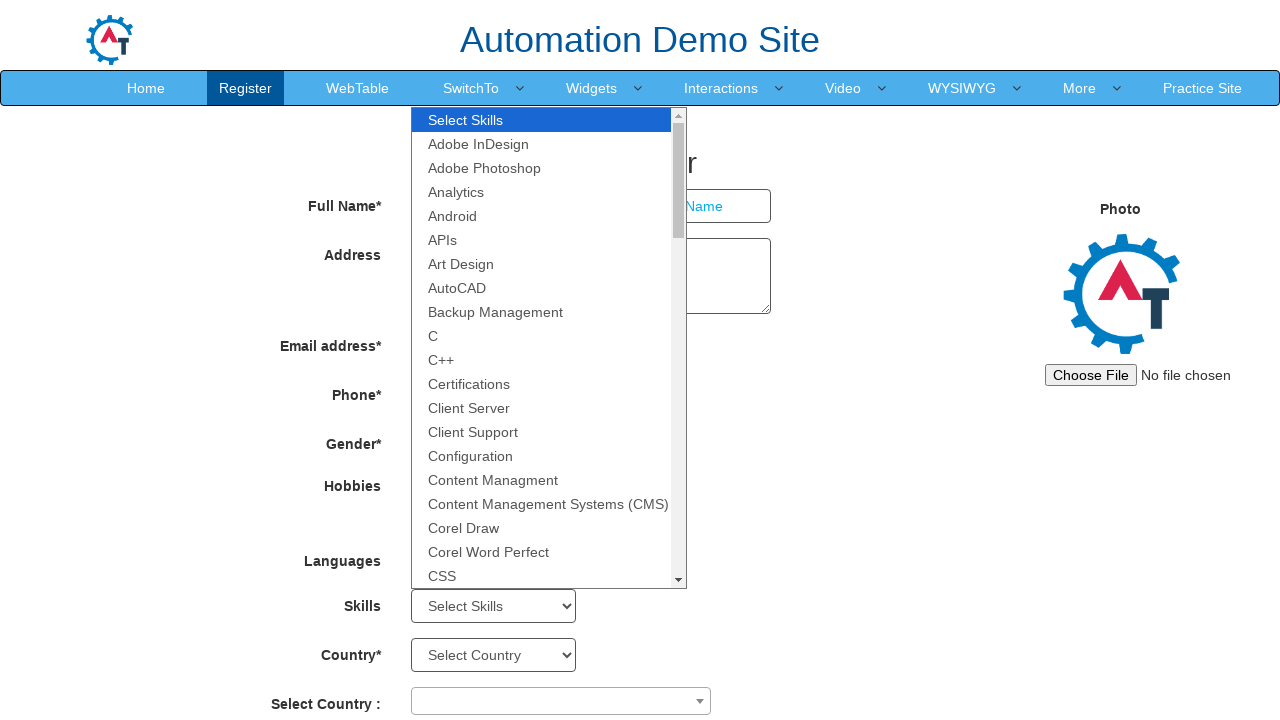

Selected 'Analytics' from Skills dropdown on #Skills
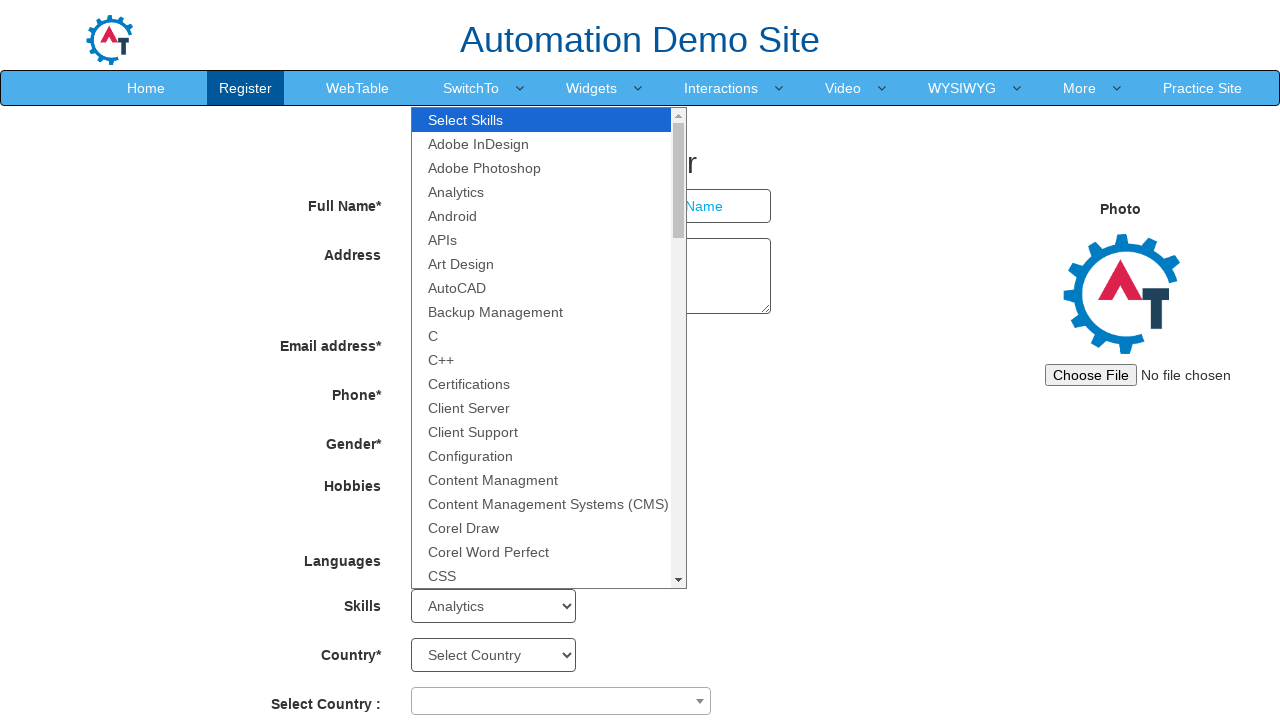

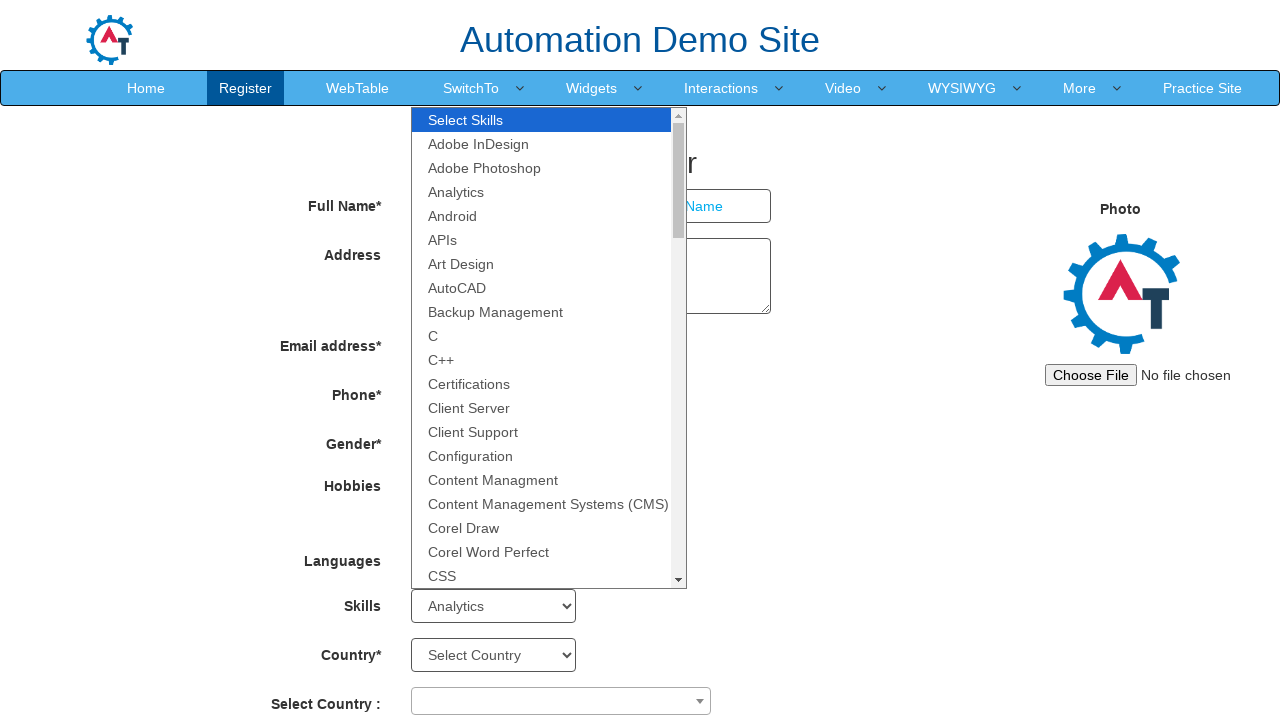